Tests key press functionality by pressing the TAB key and verifying the result is displayed correctly on the page.

Starting URL: https://the-internet.herokuapp.com/key_presses

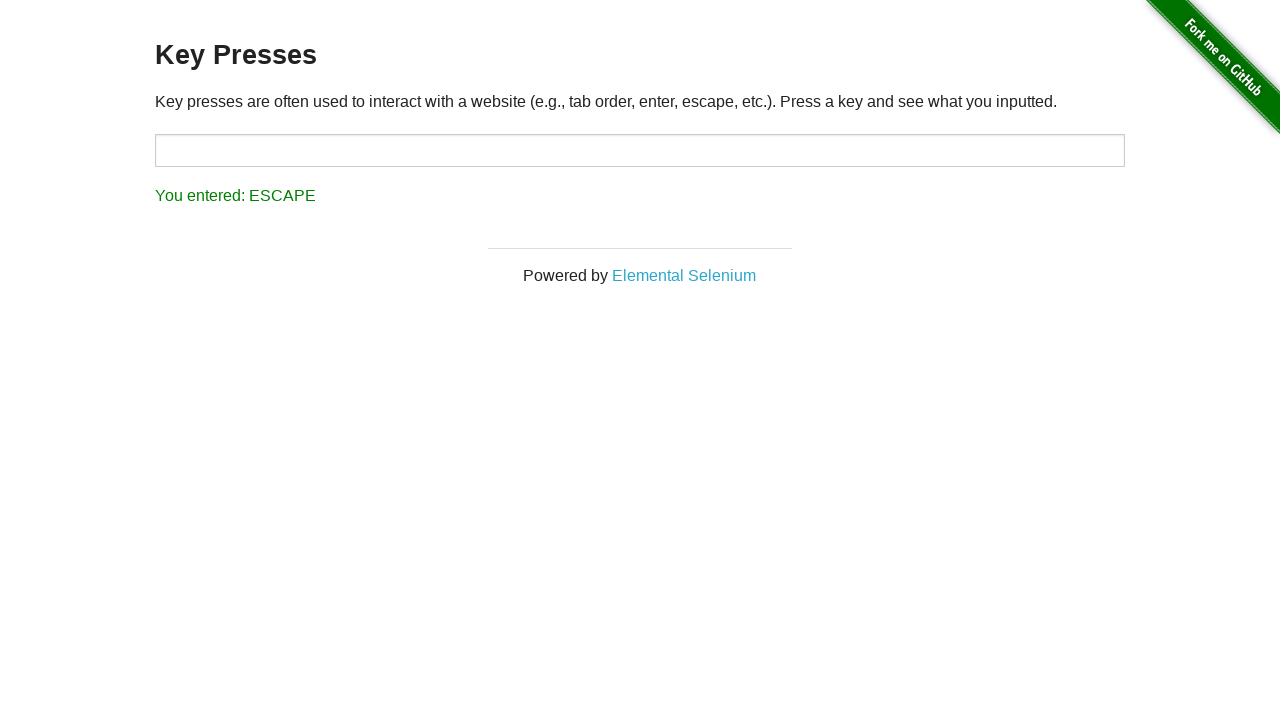

Pressed TAB key on target input field on #target
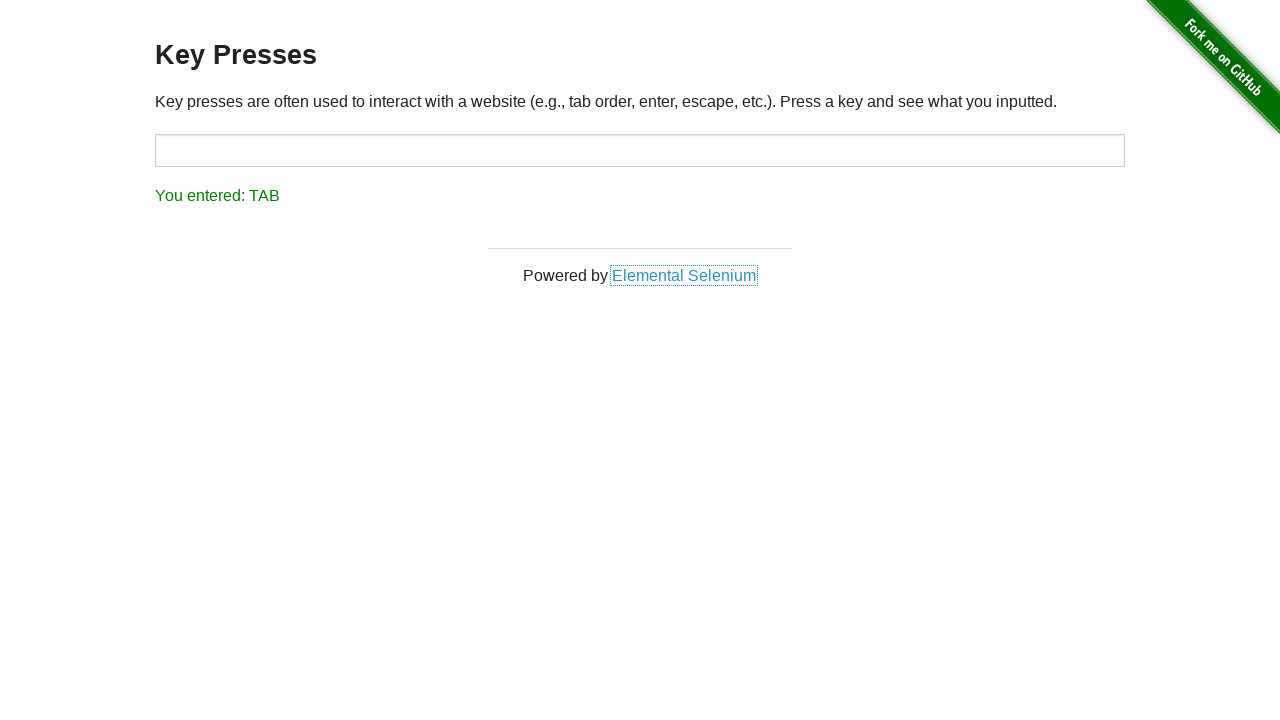

Result message appeared on page
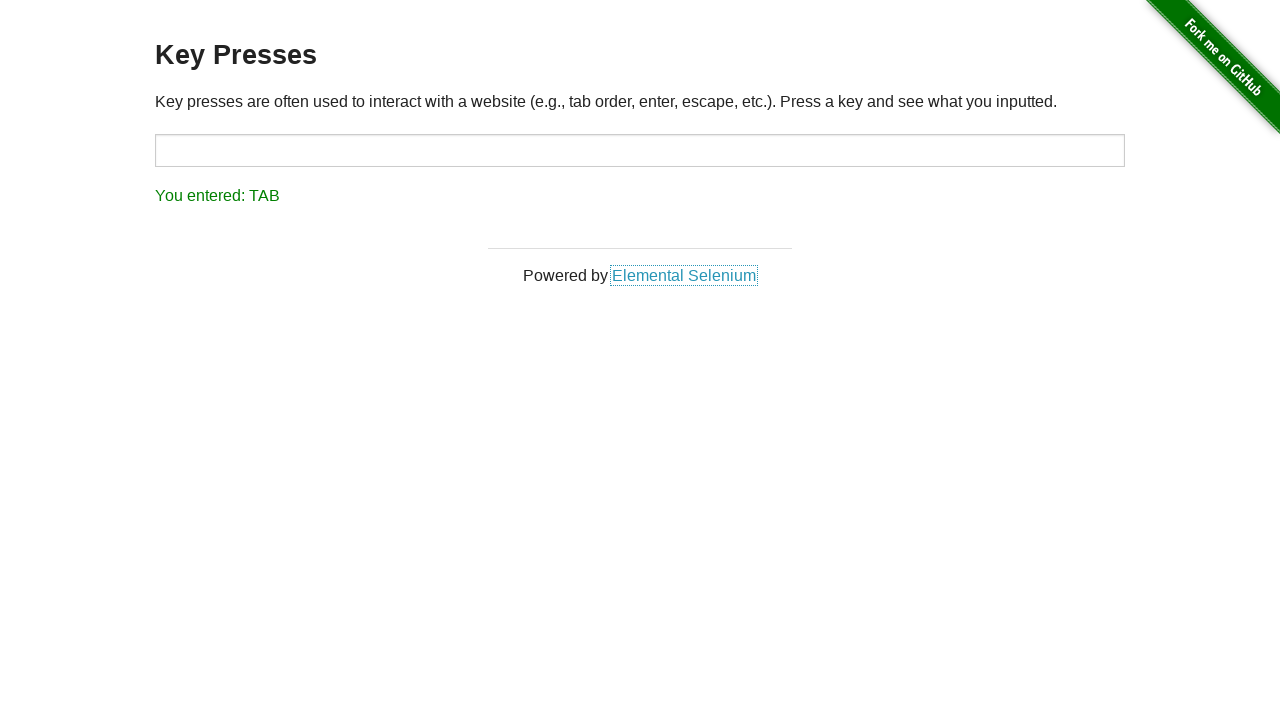

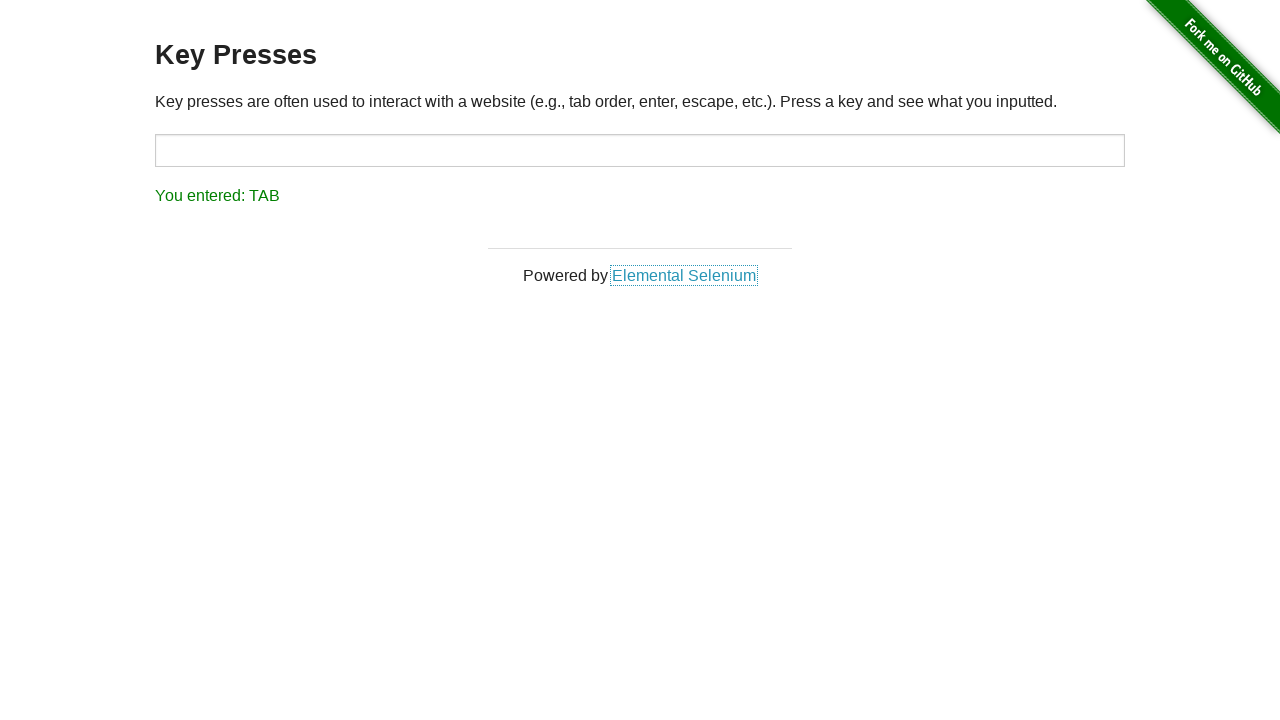